Navigates to DemoBlaze website and interacts with sign up elements including form fields and buttons

Starting URL: https://www.demoblaze.com/

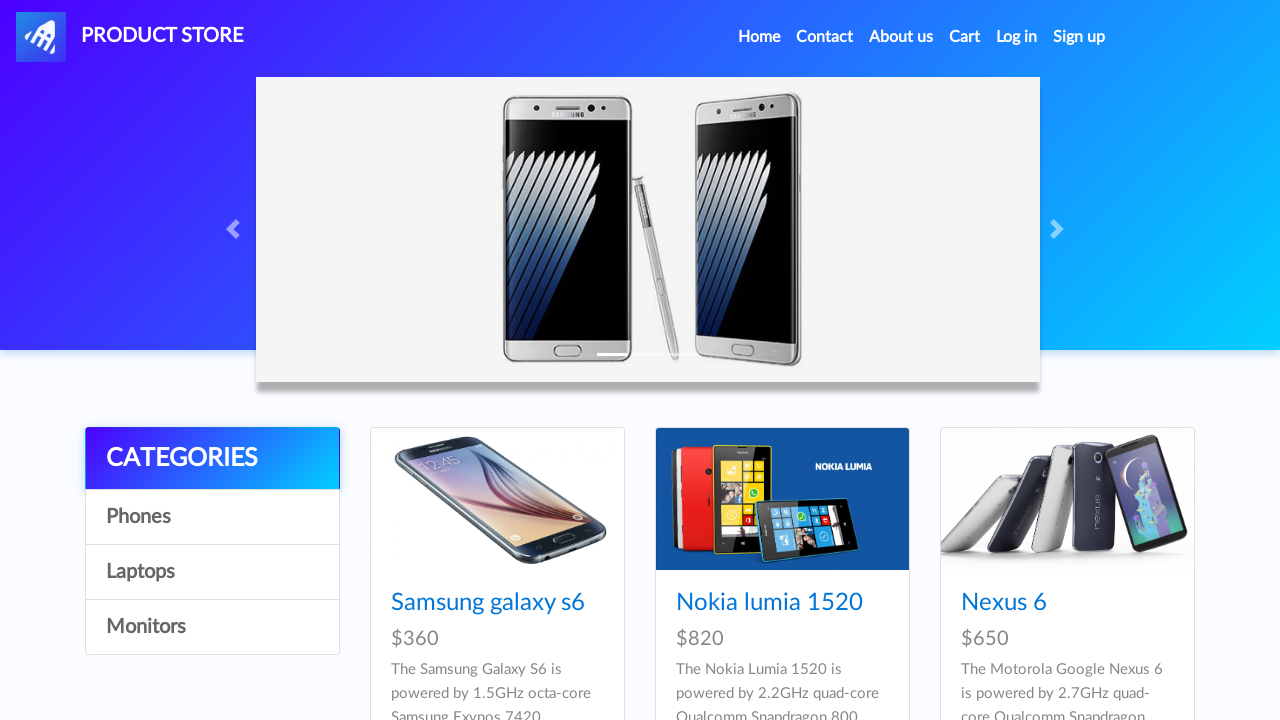

Navigated to DemoBlaze website
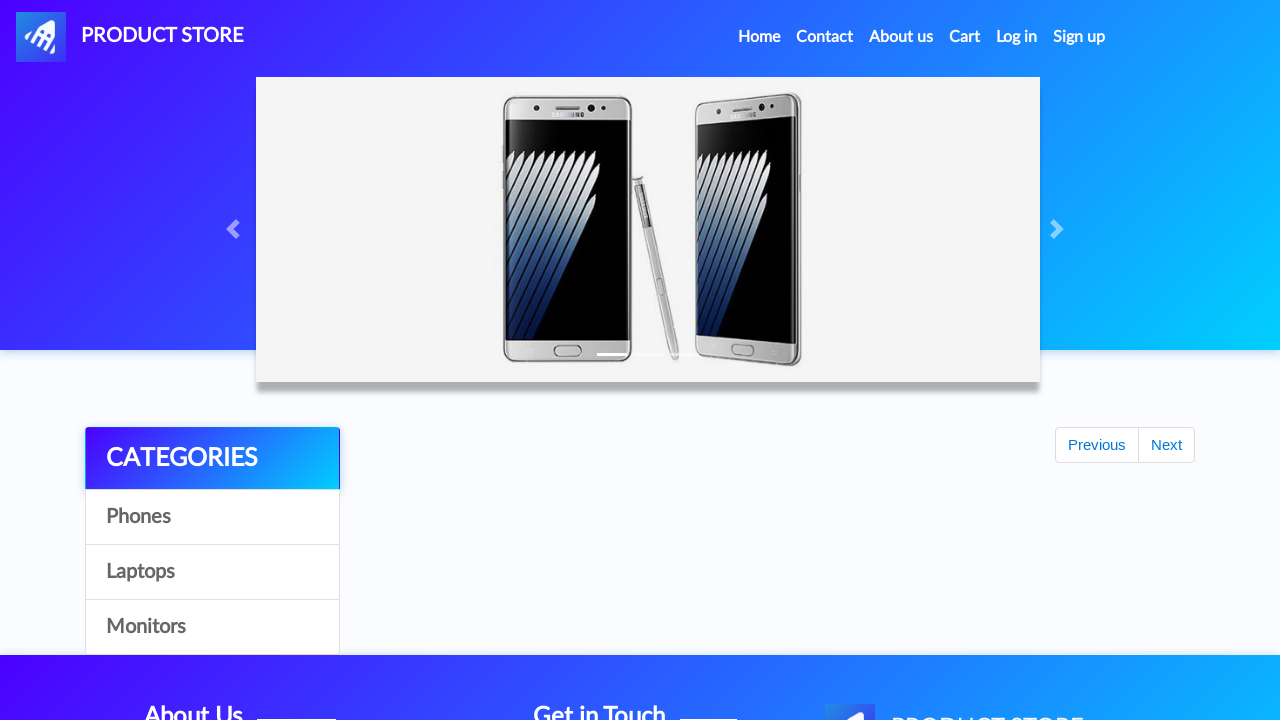

Clicked on Sign up link in navigation at (1079, 37) on a#signin2
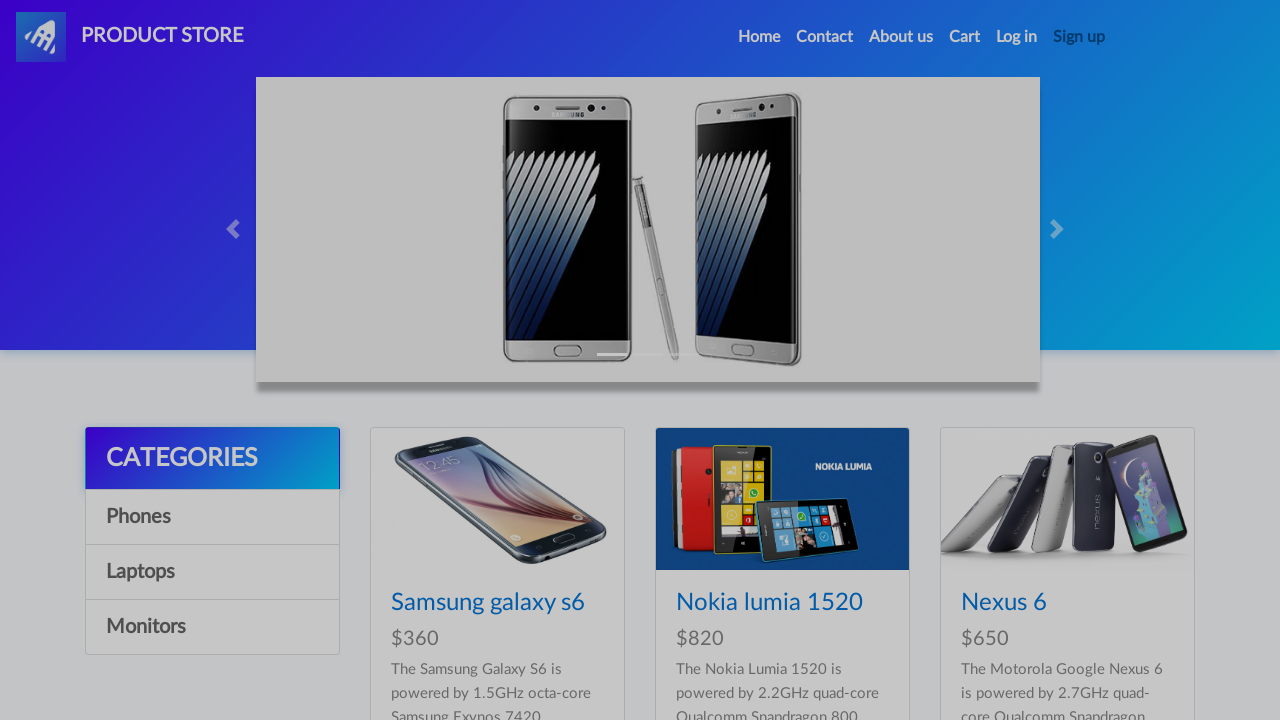

Sign up modal appeared
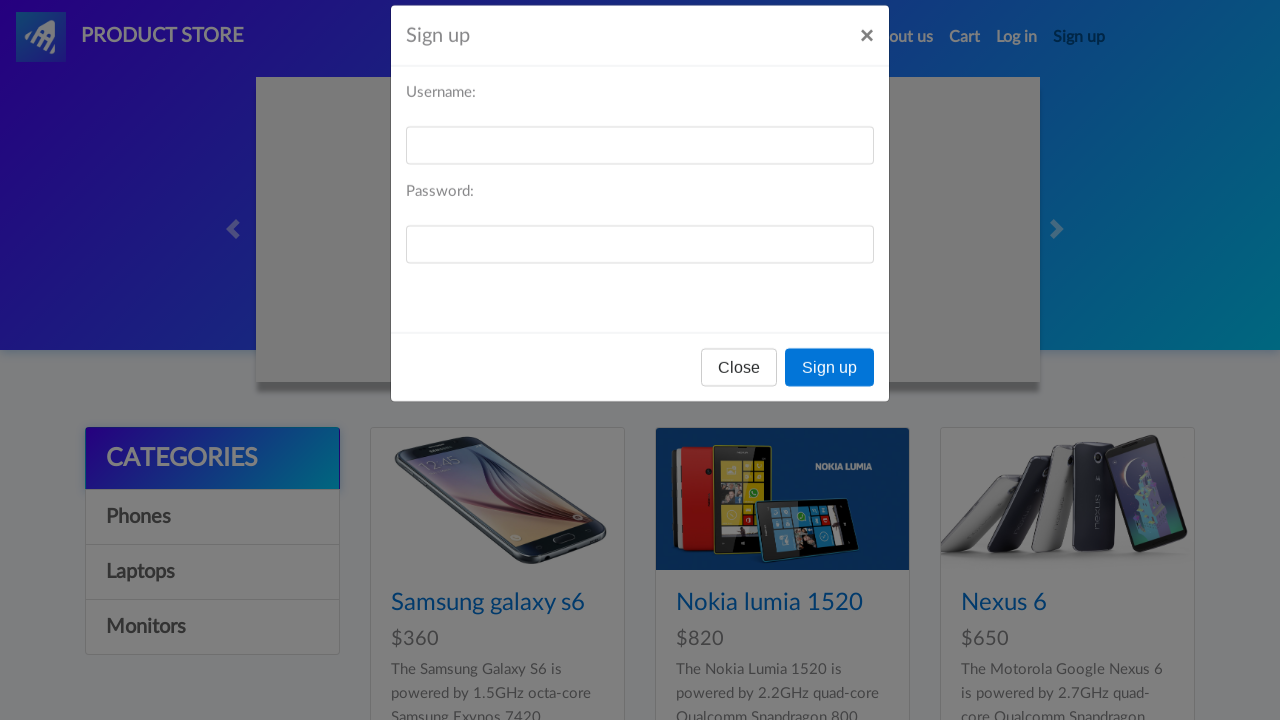

Filled username field with 'testuser847' on #sign-username
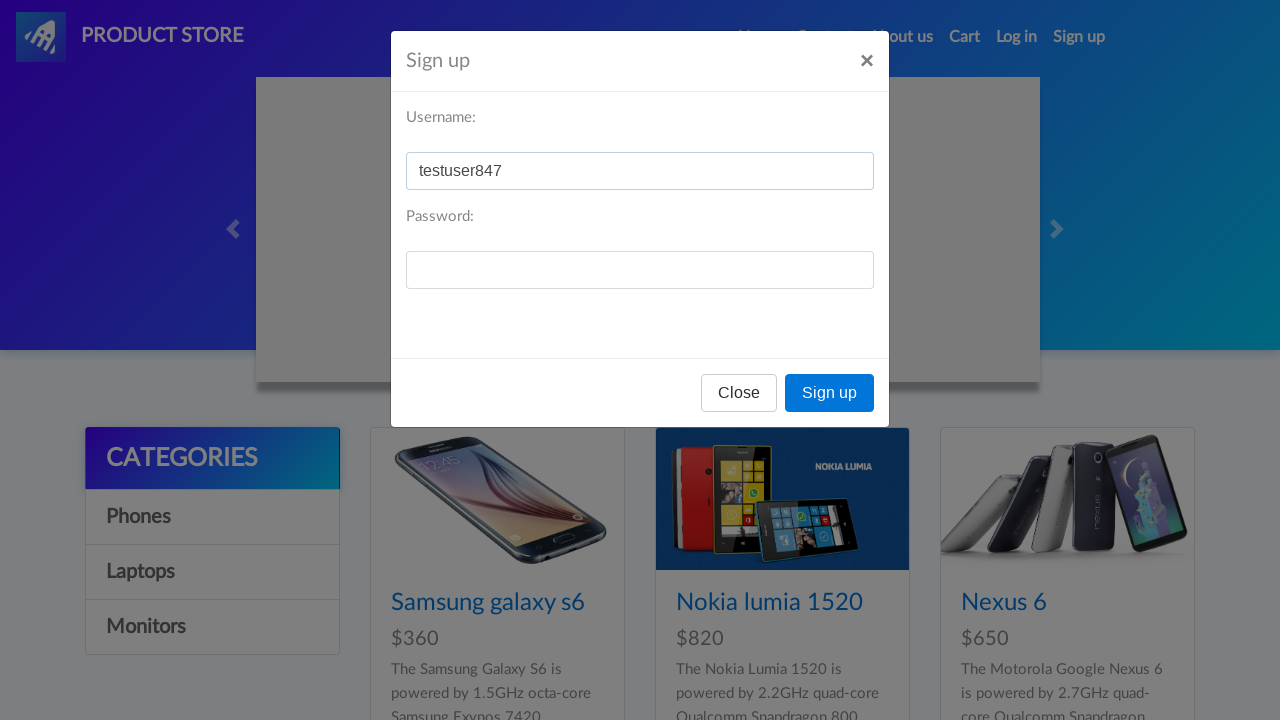

Filled password field with 'TestPass123!' on #sign-password
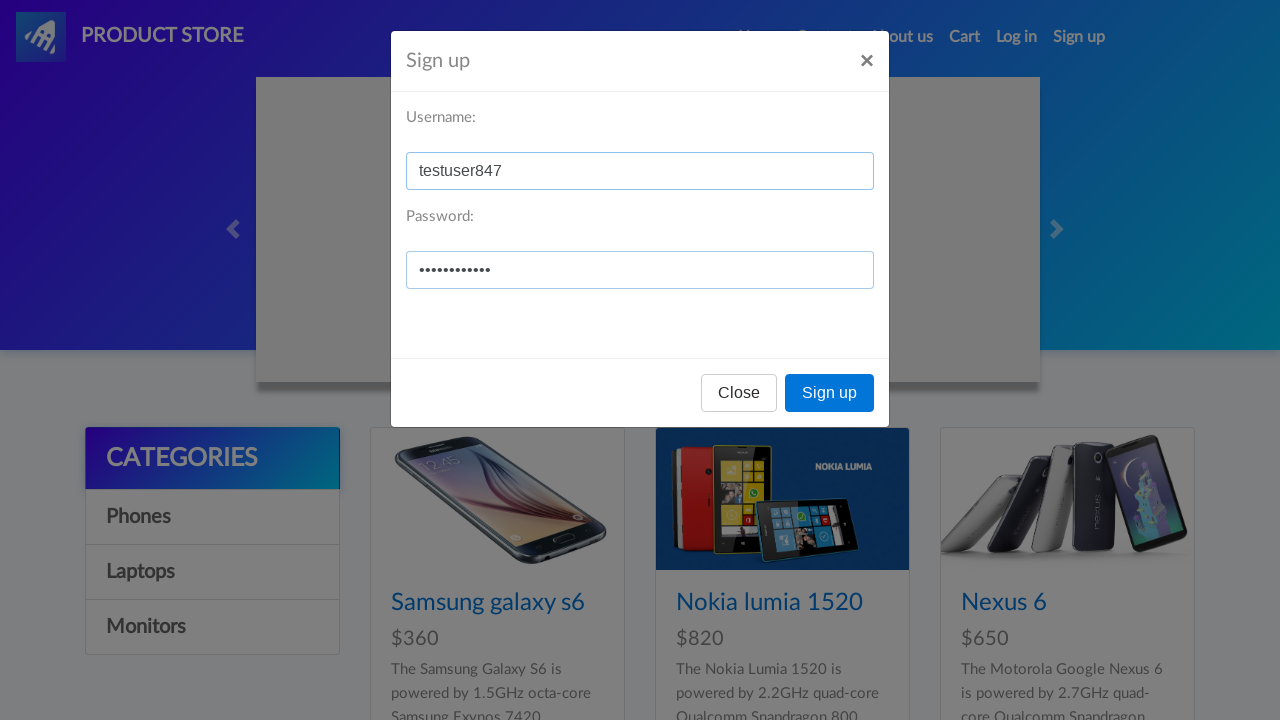

Clicked sign up button to submit form at (830, 393) on button[onclick='register()']
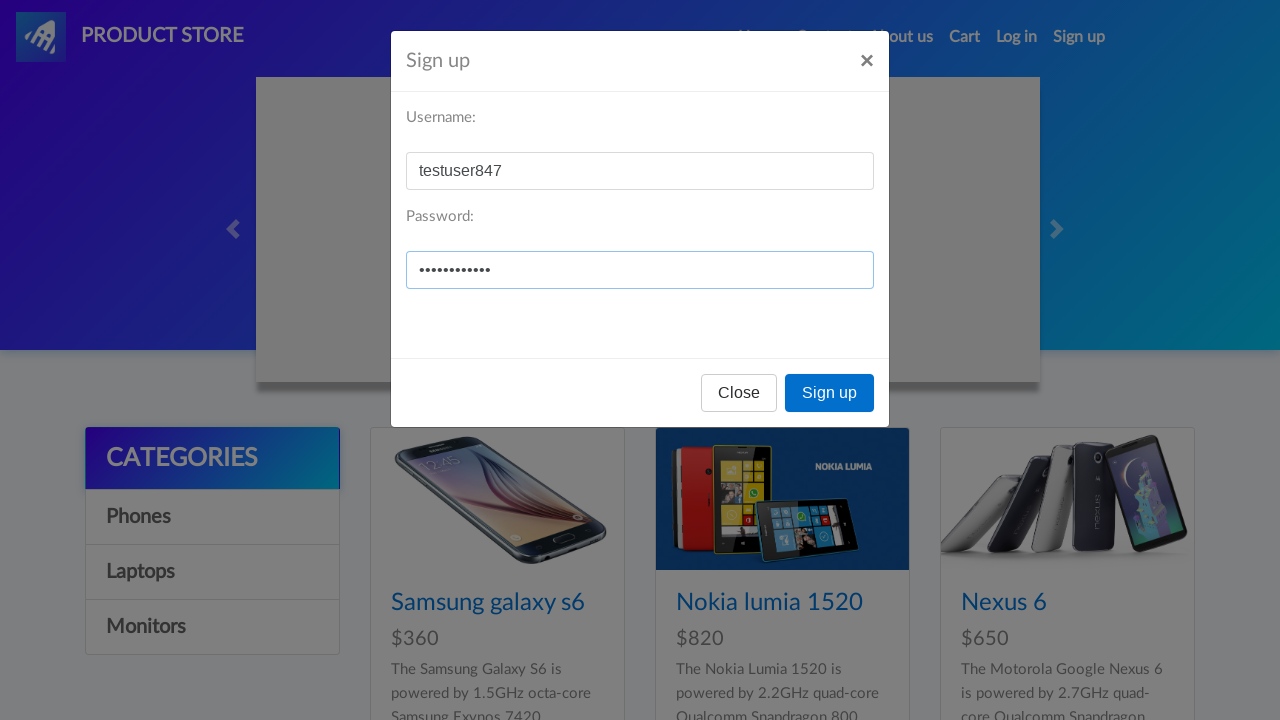

Waited for sign up response
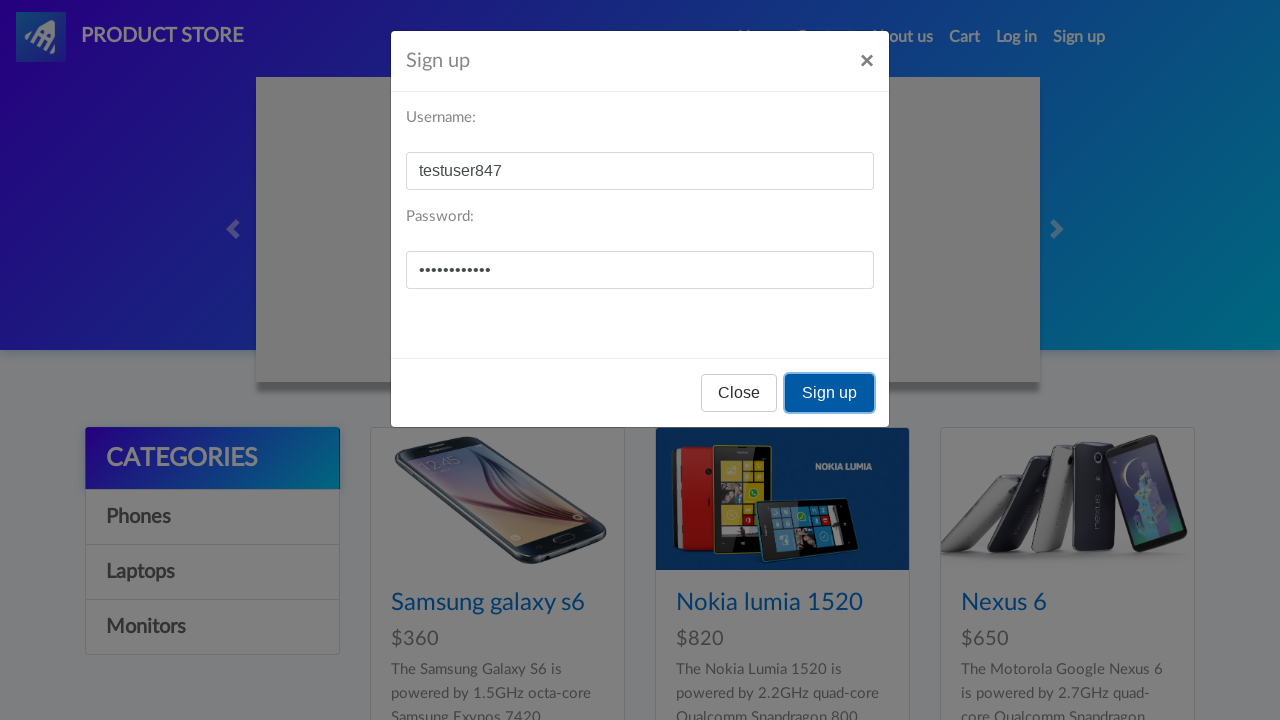

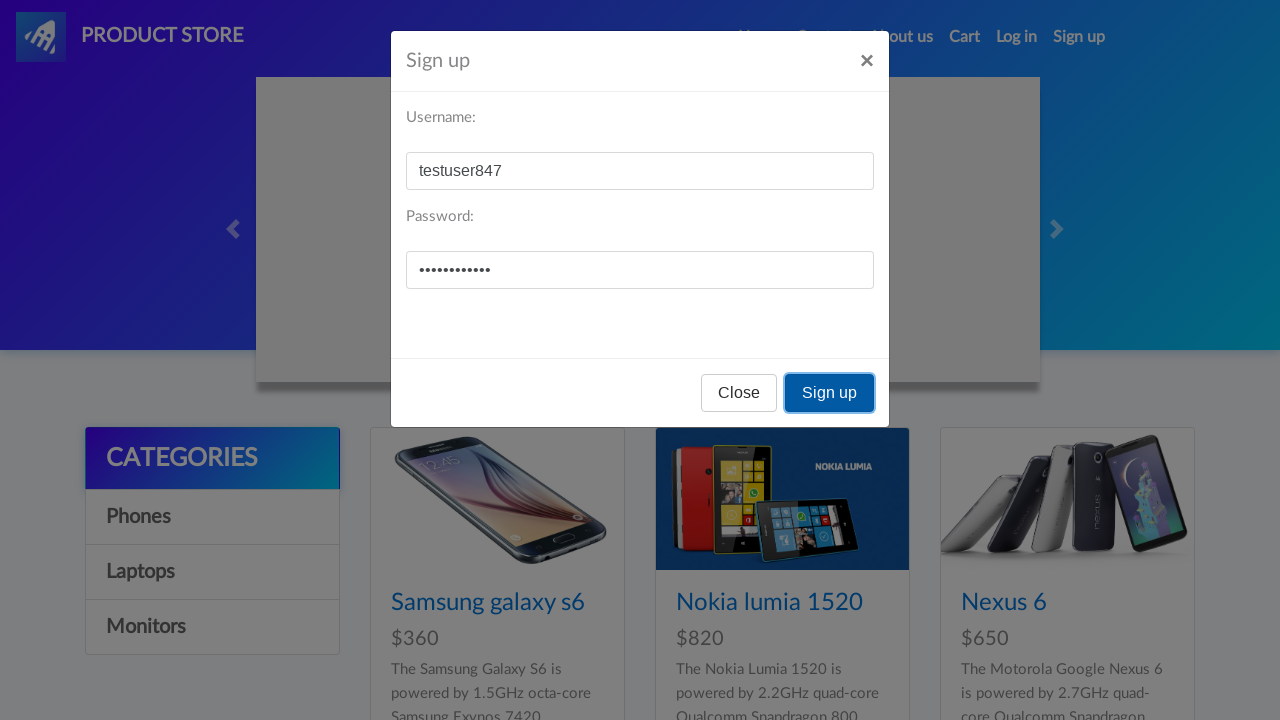